Tests a simple form by filling in first name, last name, city, and country fields, then clicking the submit button.

Starting URL: http://suninjuly.github.io/simple_form_find_task.html

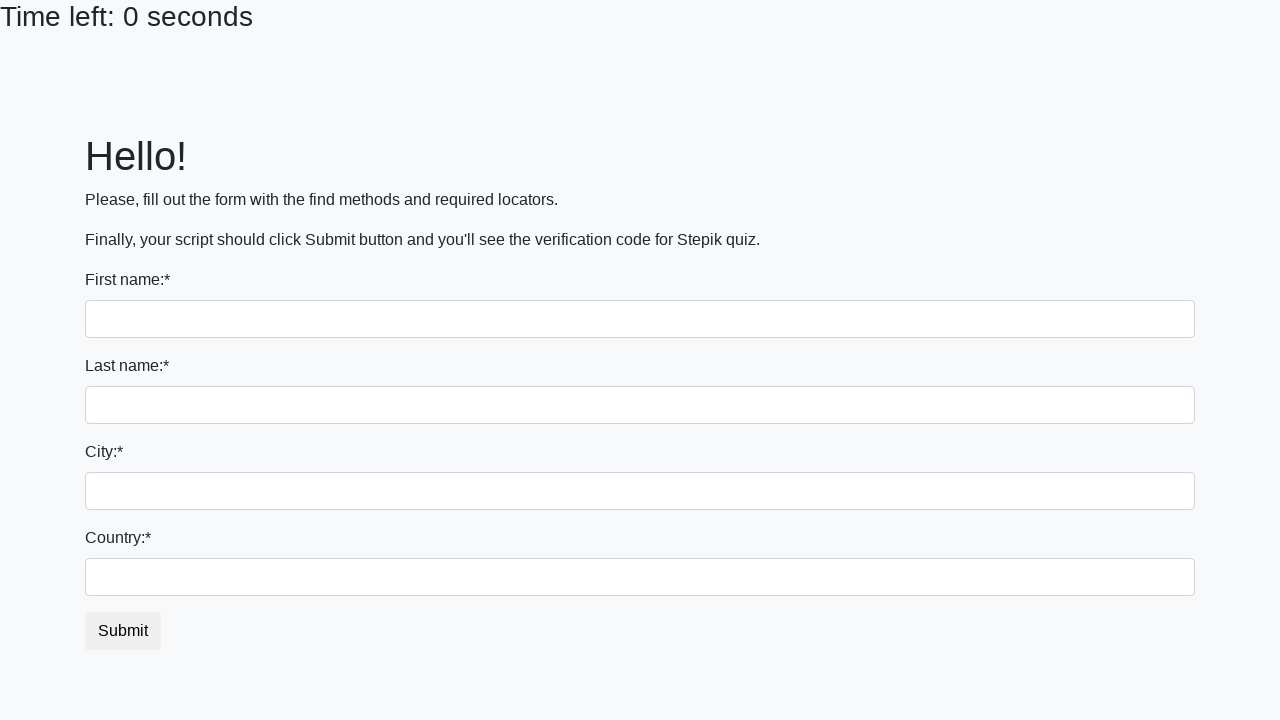

Filled first name field with 'Ivan' on input:first-of-type
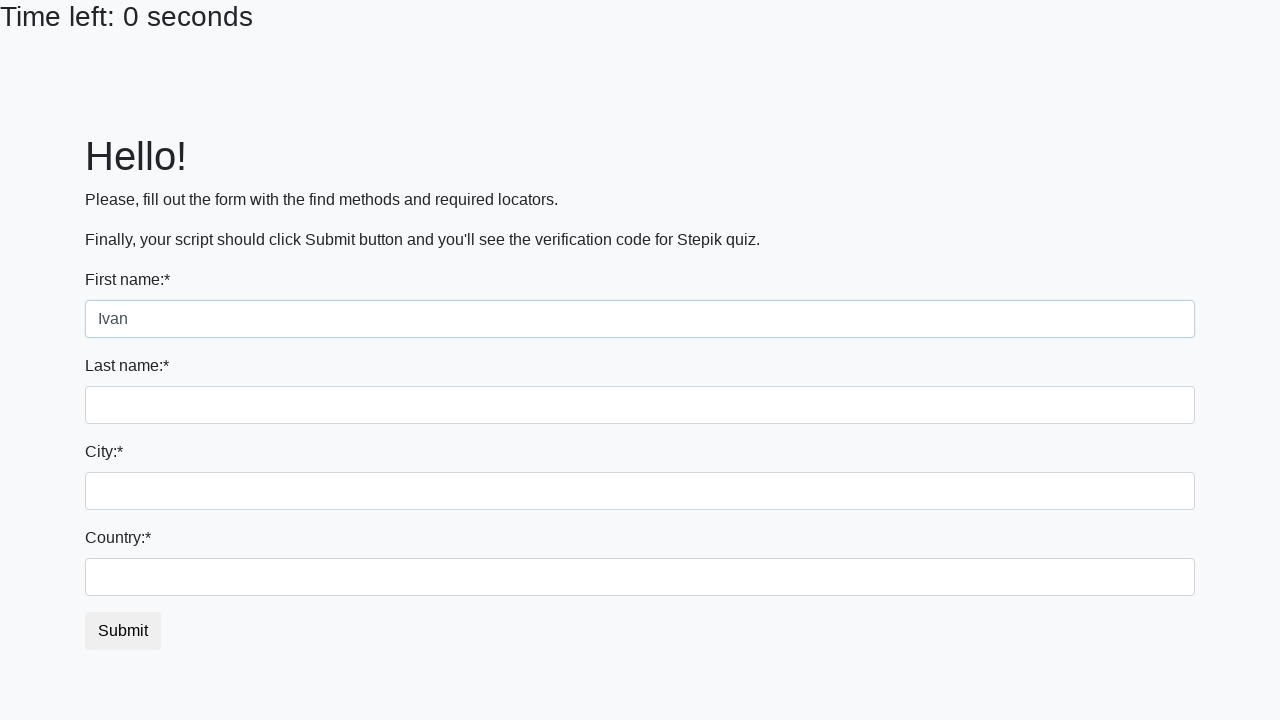

Filled last name field with 'Petrov' on input[name='last_name']
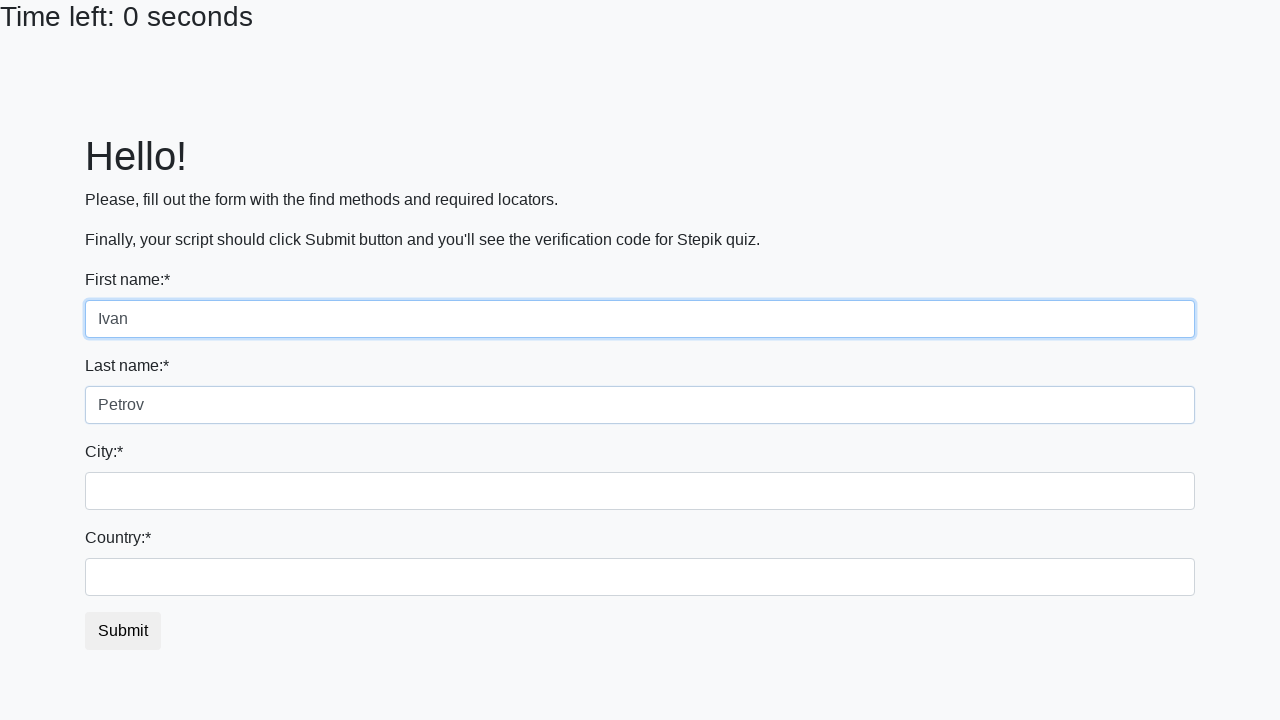

Filled city field with 'Kyiv' on .city
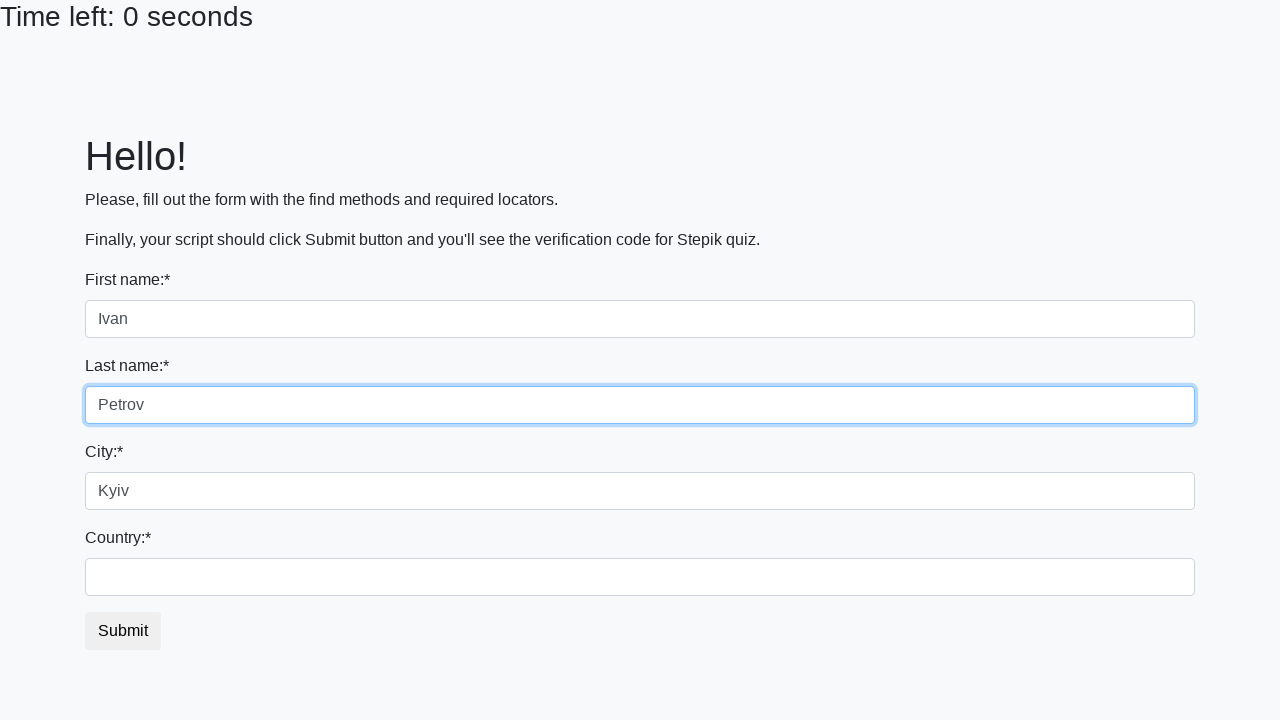

Filled country field with 'Ukraine' on #country
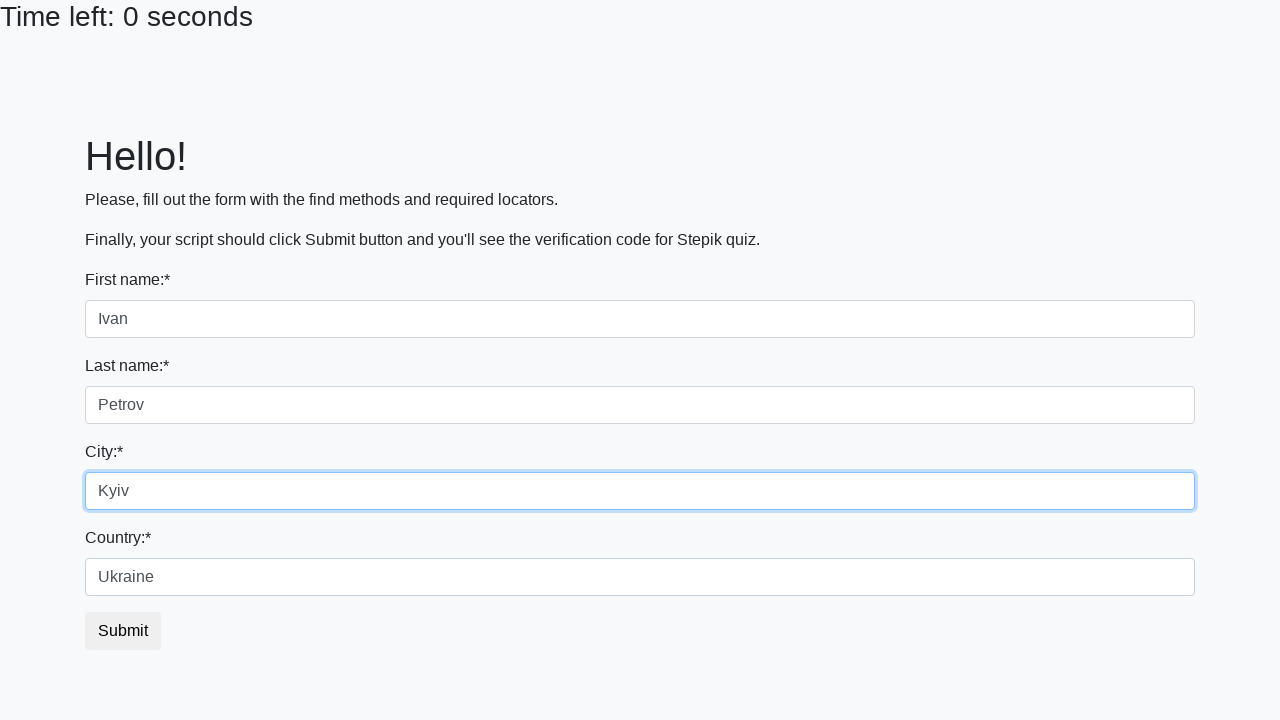

Clicked submit button to submit the form at (123, 631) on button.btn
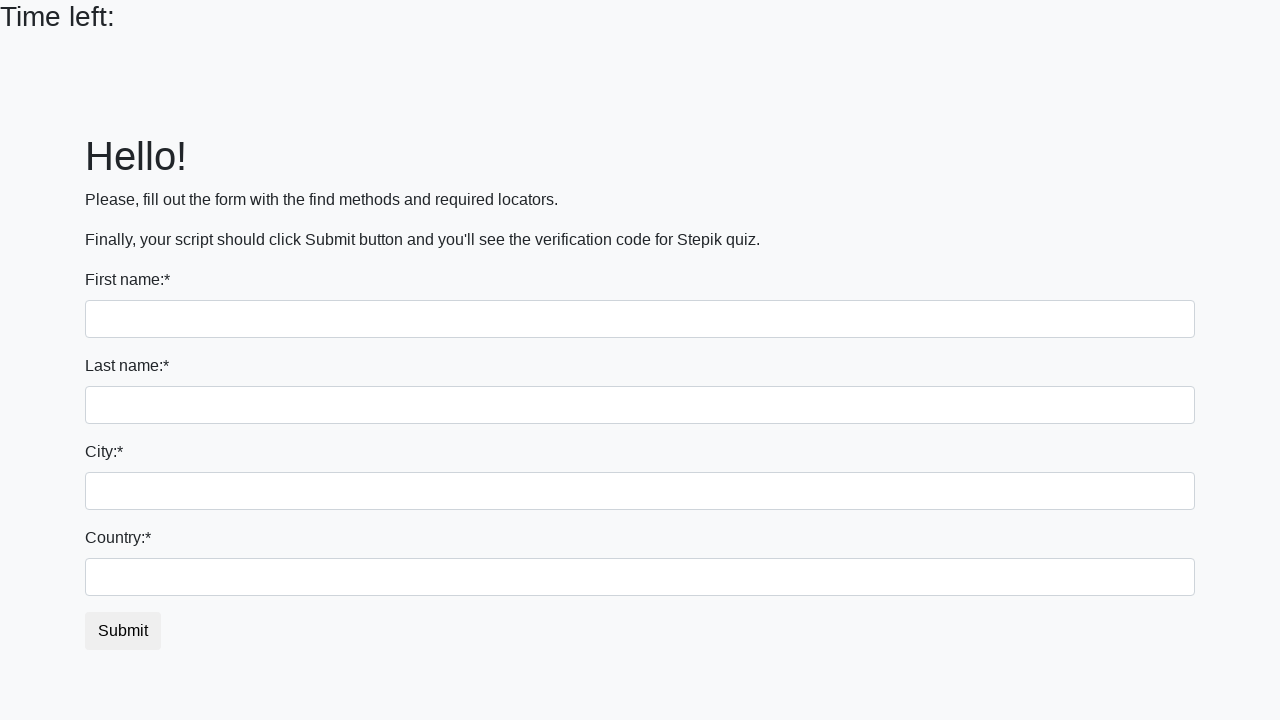

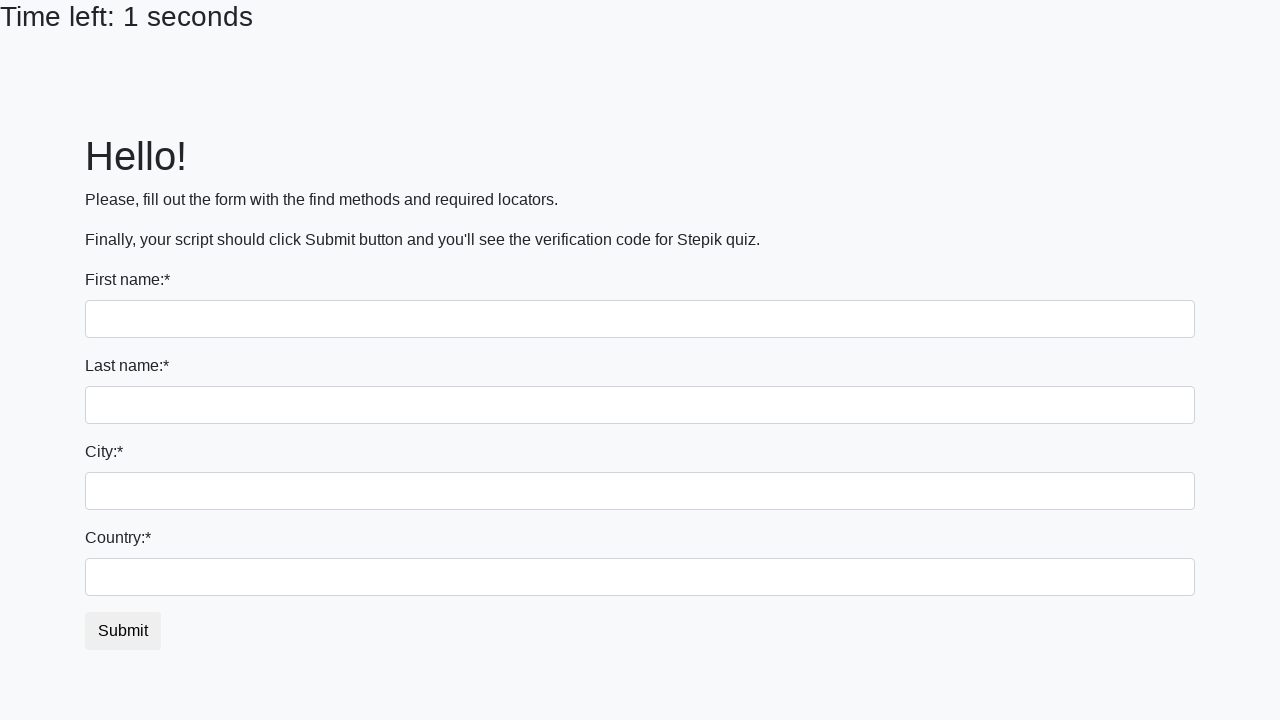